Tests form filling functionality by clicking a link with partial text, then filling out a form with first name, last name, city, and country fields before submitting.

Starting URL: http://suninjuly.github.io/find_link_text

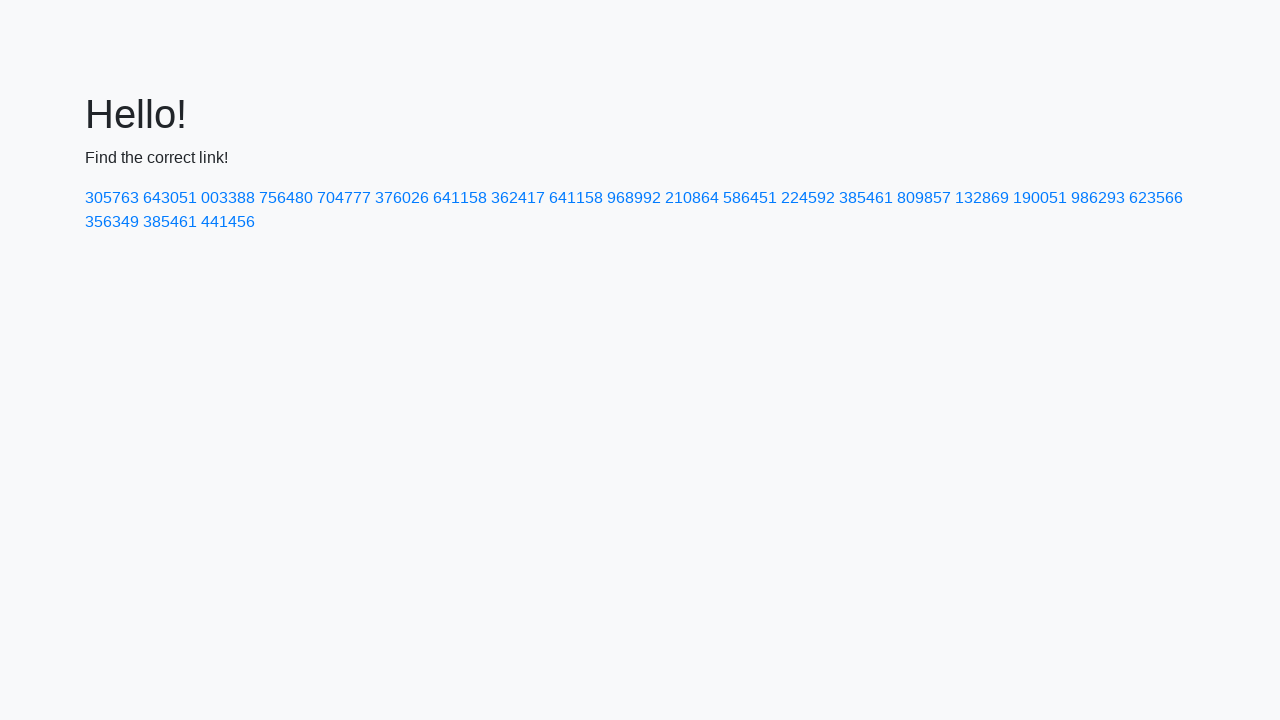

Clicked link containing partial text '224592' at (808, 198) on a:has-text('224592')
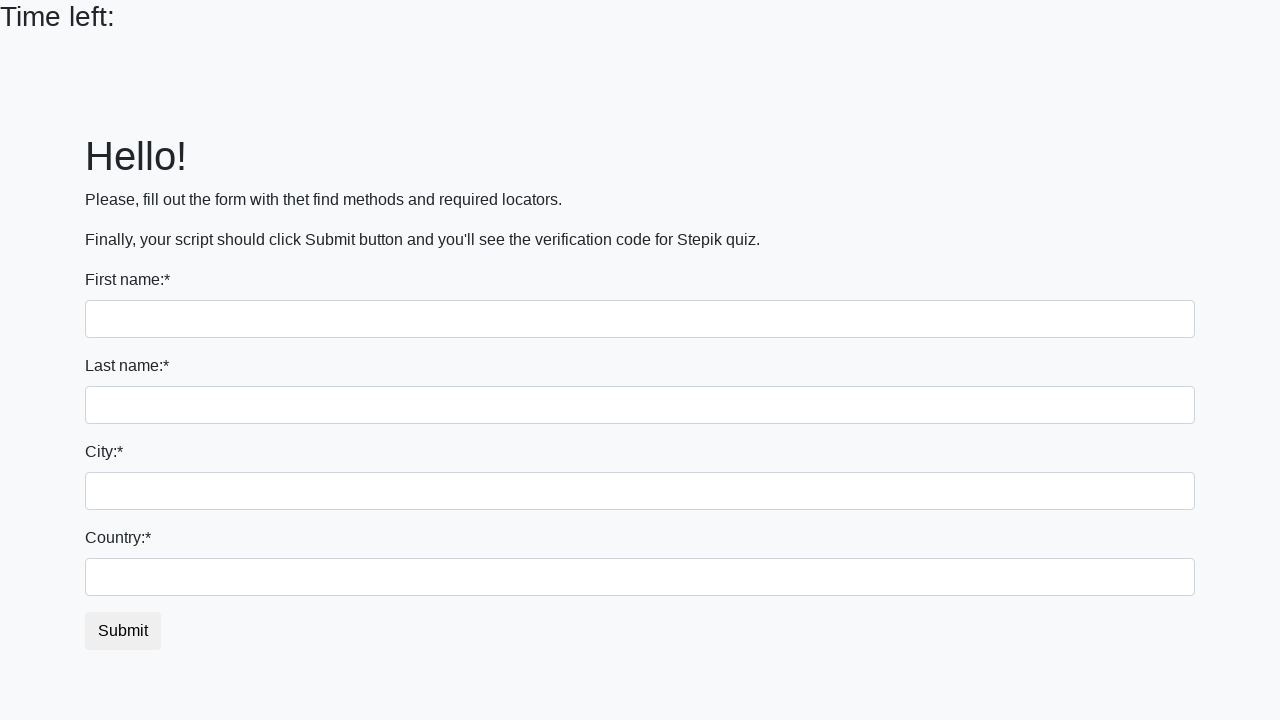

Filled first name field with 'Ivan' on input >> nth=0
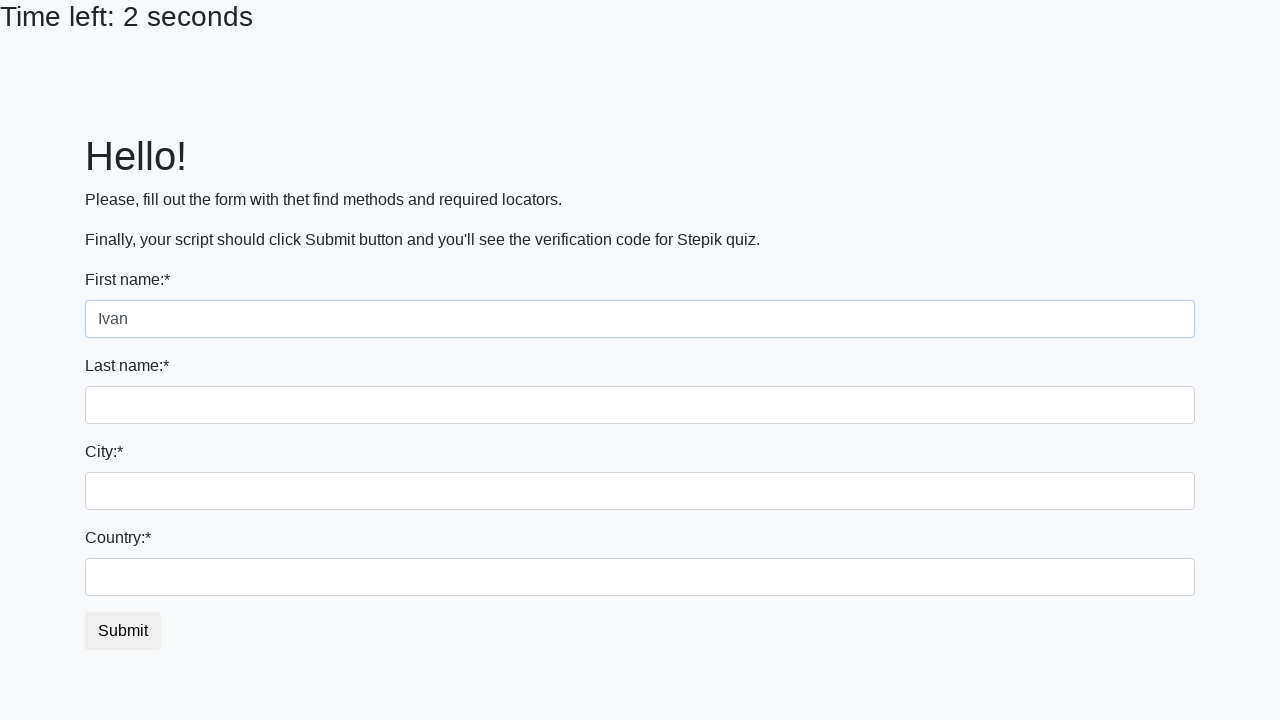

Filled last name field with 'Petrov' on input[name='last_name']
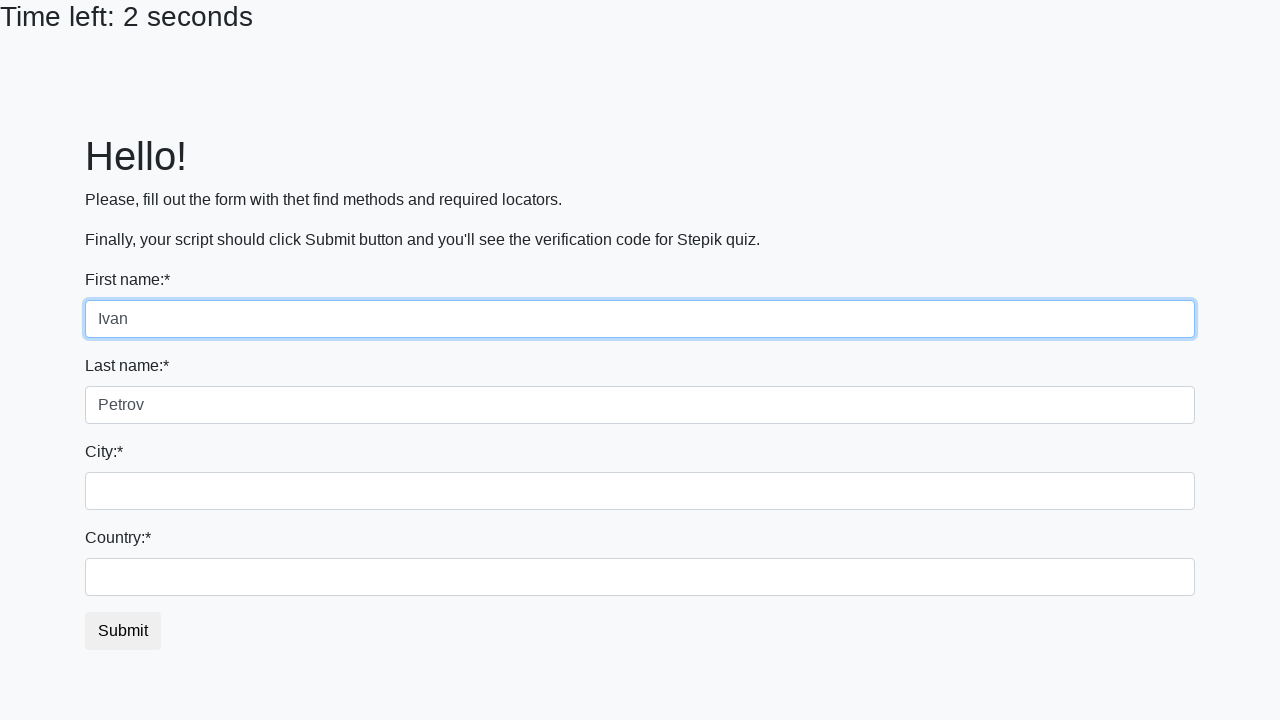

Filled city field with 'Smolensk' on .form-control.city
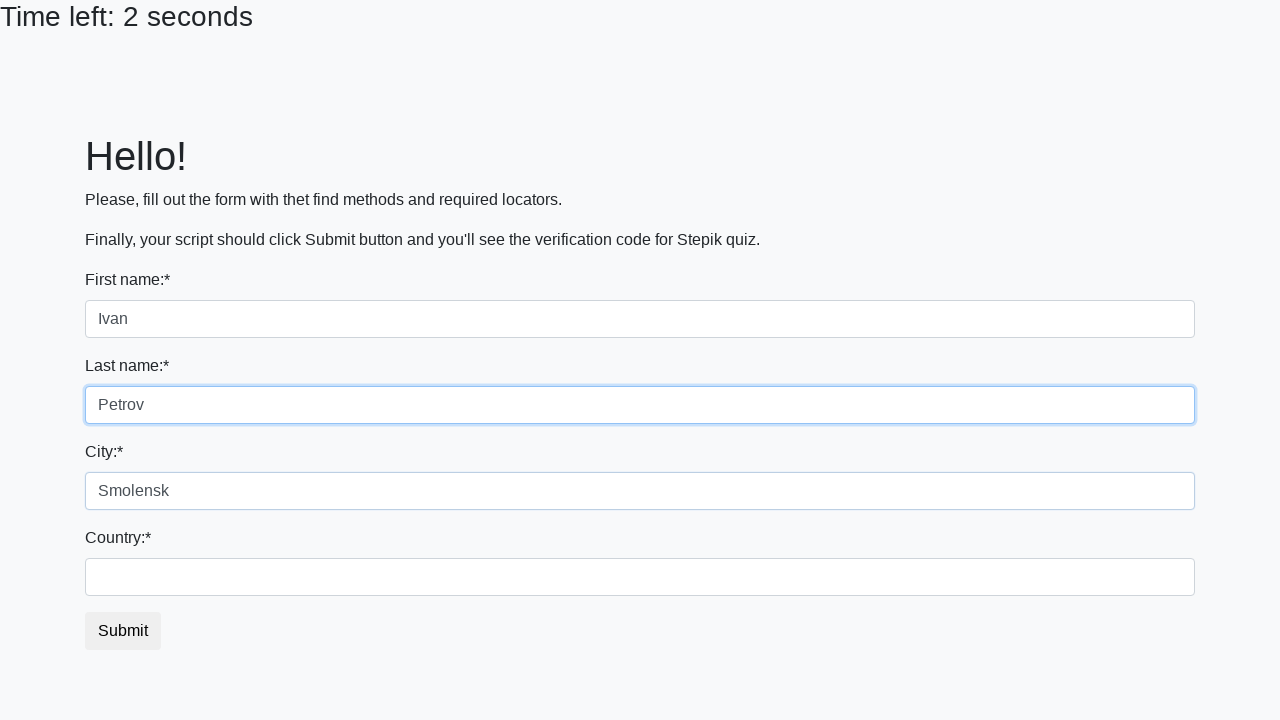

Filled country field with 'Russia' on #country
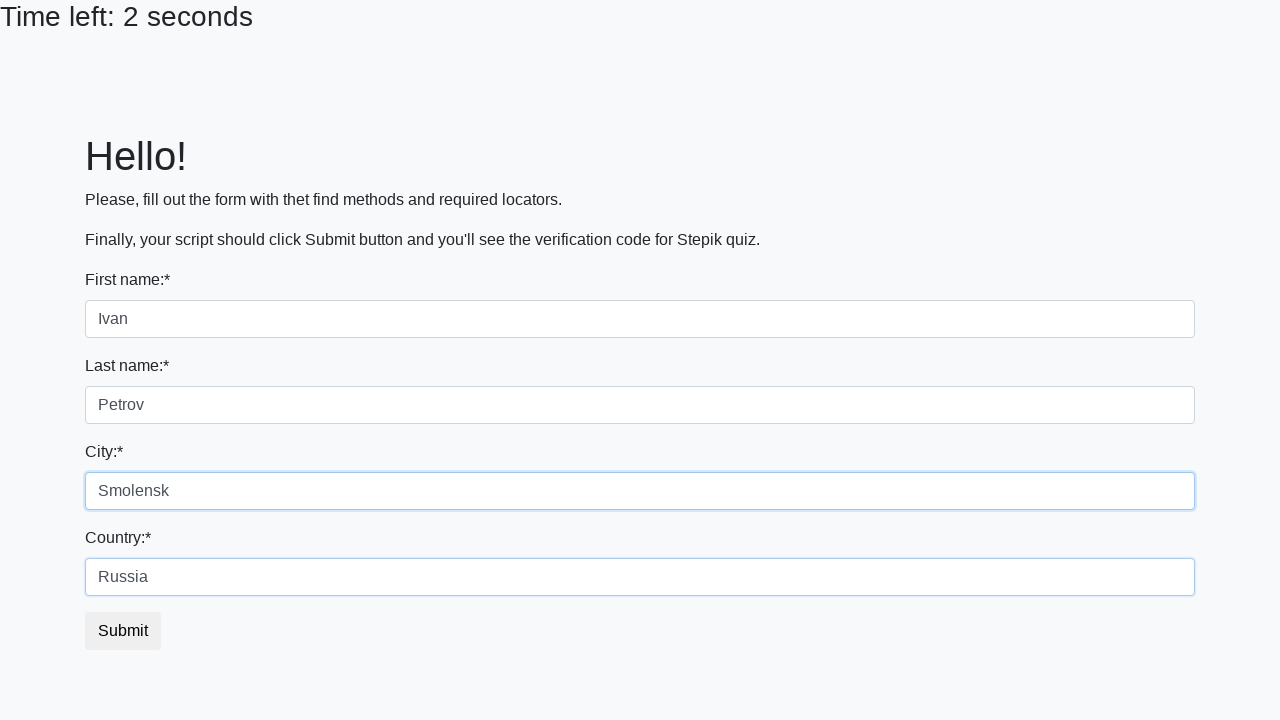

Clicked submit button to complete form submission at (123, 631) on button.btn
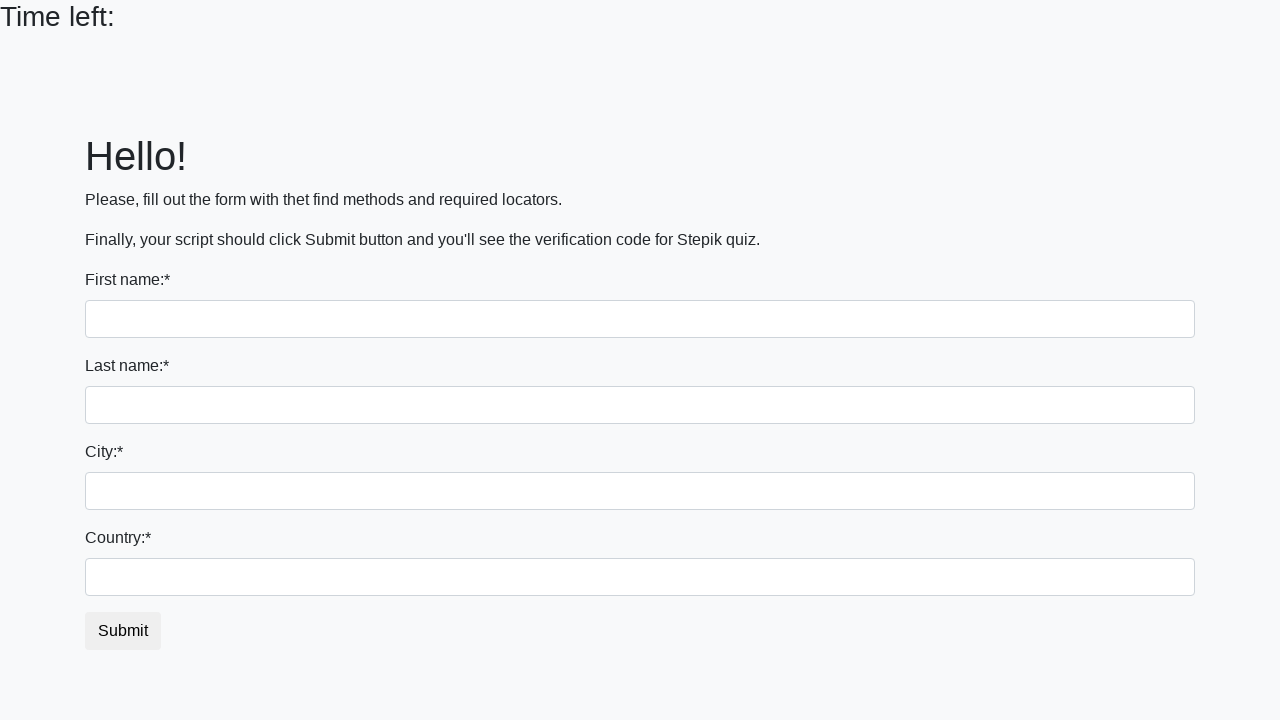

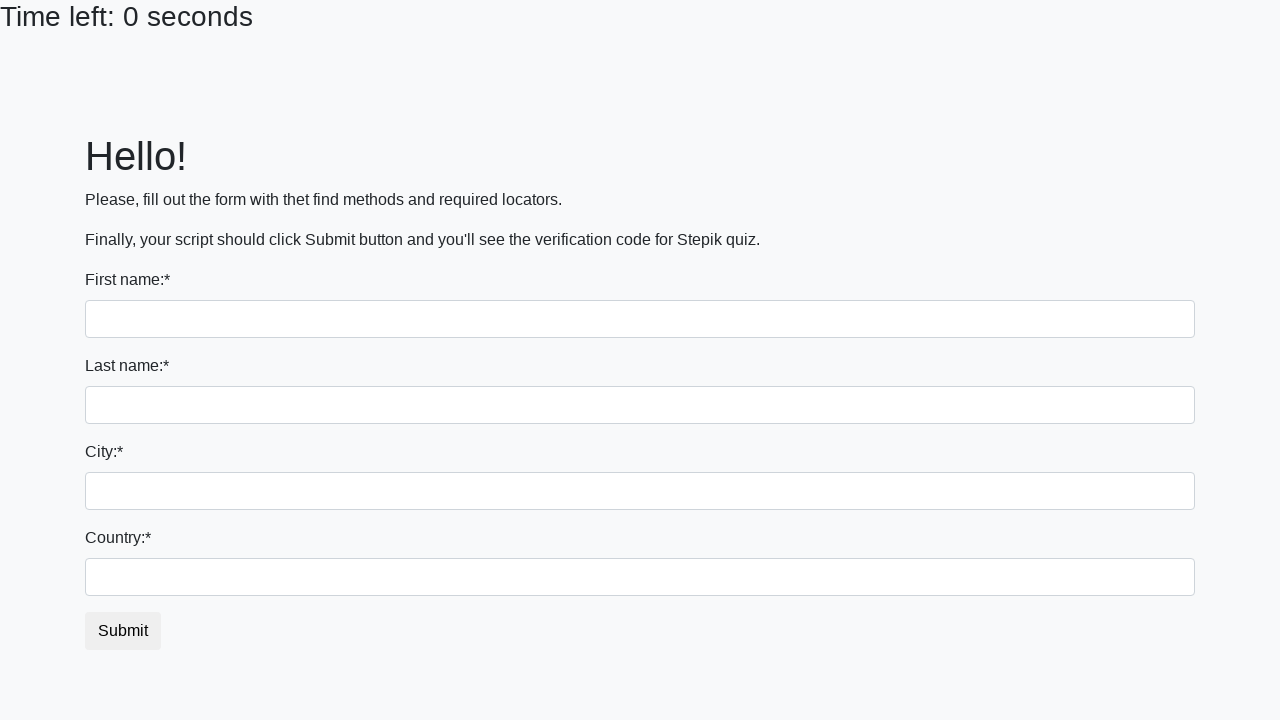